Tests an e-commerce grocery shopping flow by searching for products containing 'ber', adding them to cart, proceeding to checkout, and applying a promo code

Starting URL: https://rahulshettyacademy.com/seleniumPractise/

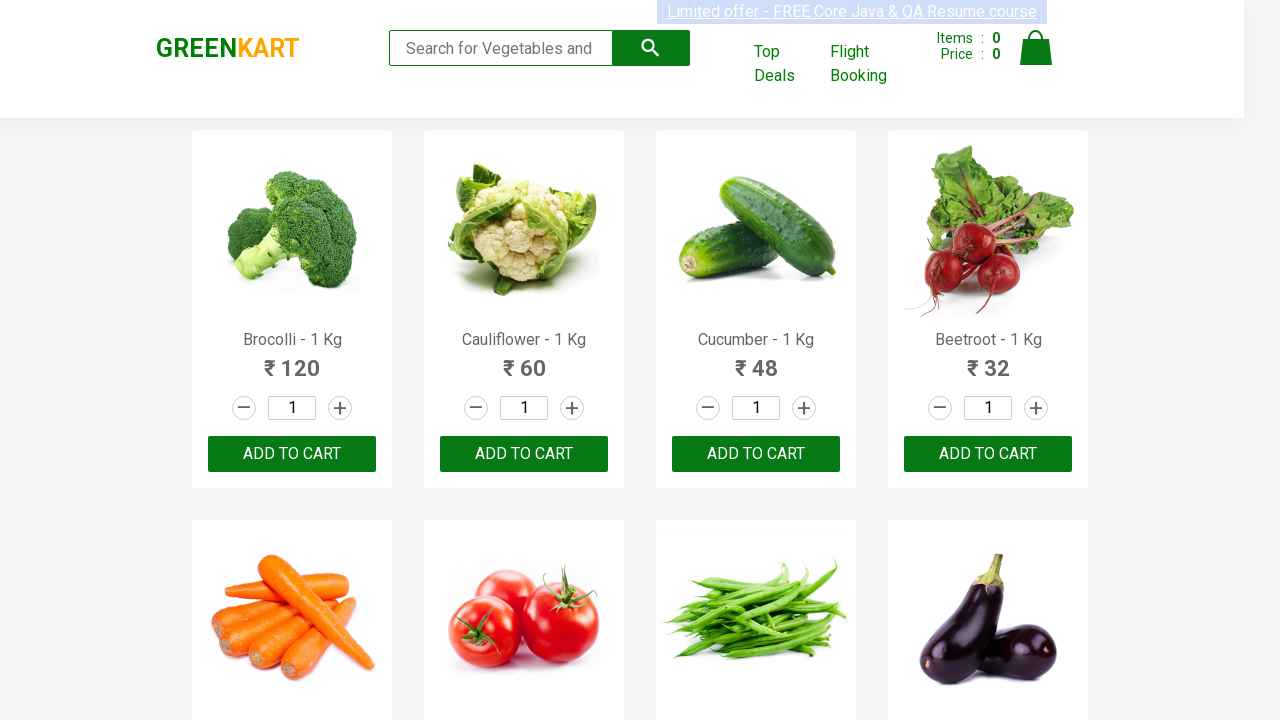

Filled search field with 'ber' on input.search-keyword
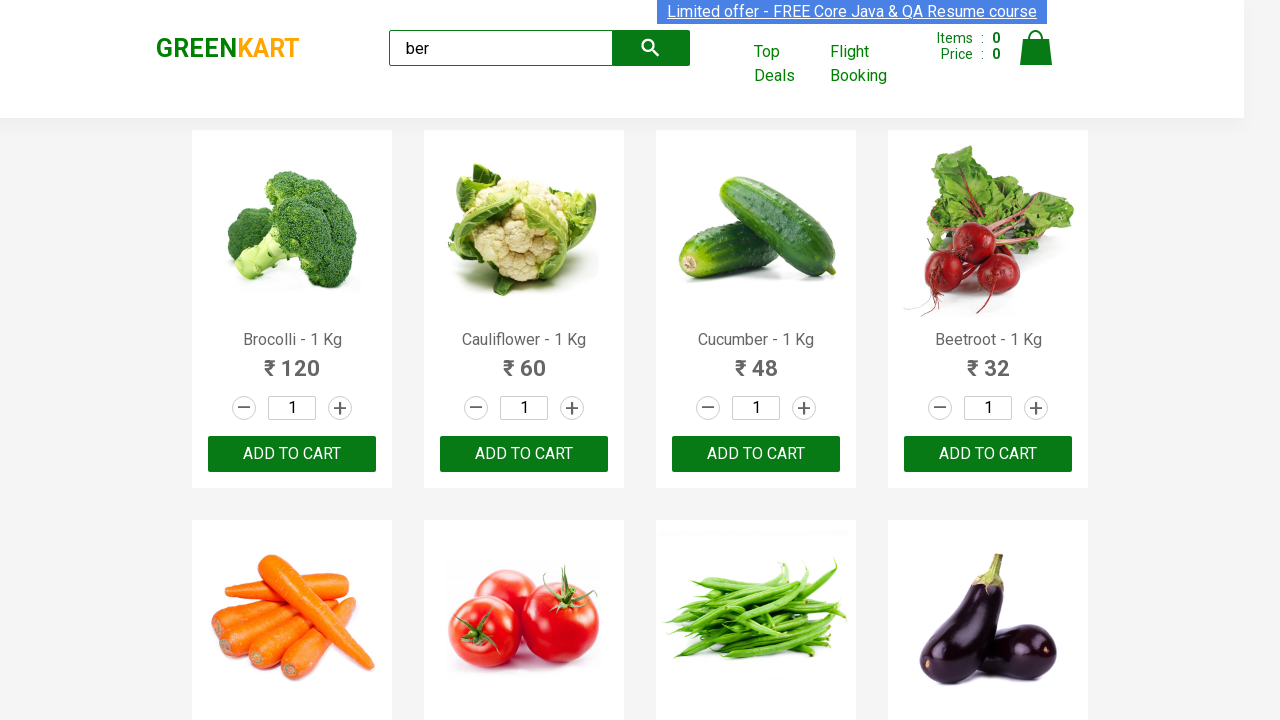

Waited for search results to filter
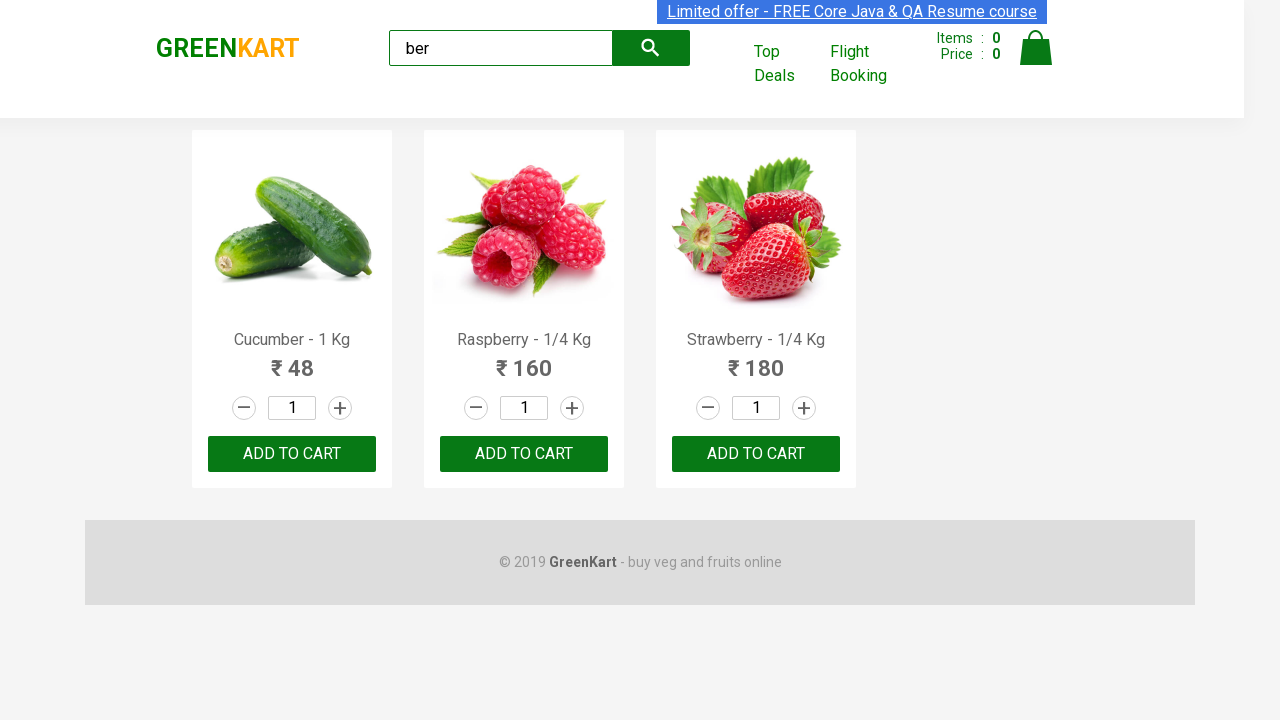

Located 3 'Add to Cart' buttons for products containing 'ber'
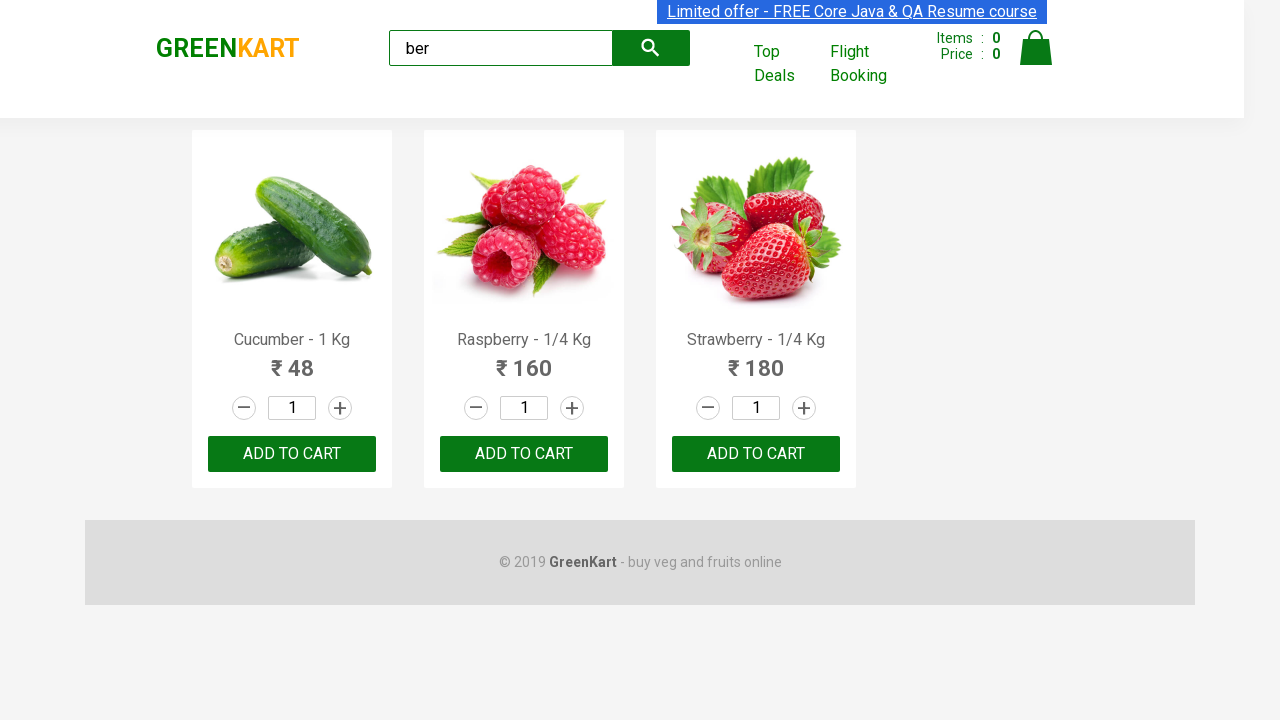

Clicked 'Add to Cart' button 1 of 3 at (292, 454) on xpath=//div[@class='product-action']/button >> nth=0
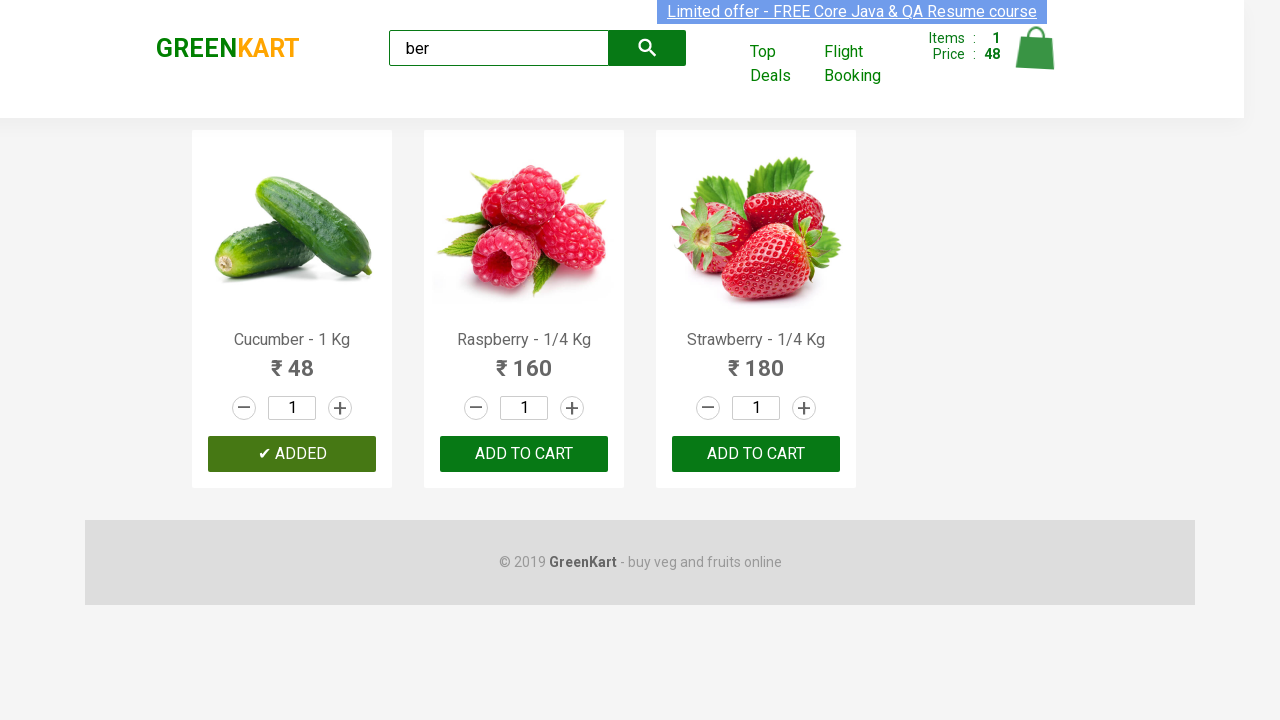

Clicked 'Add to Cart' button 2 of 3 at (524, 454) on xpath=//div[@class='product-action']/button >> nth=1
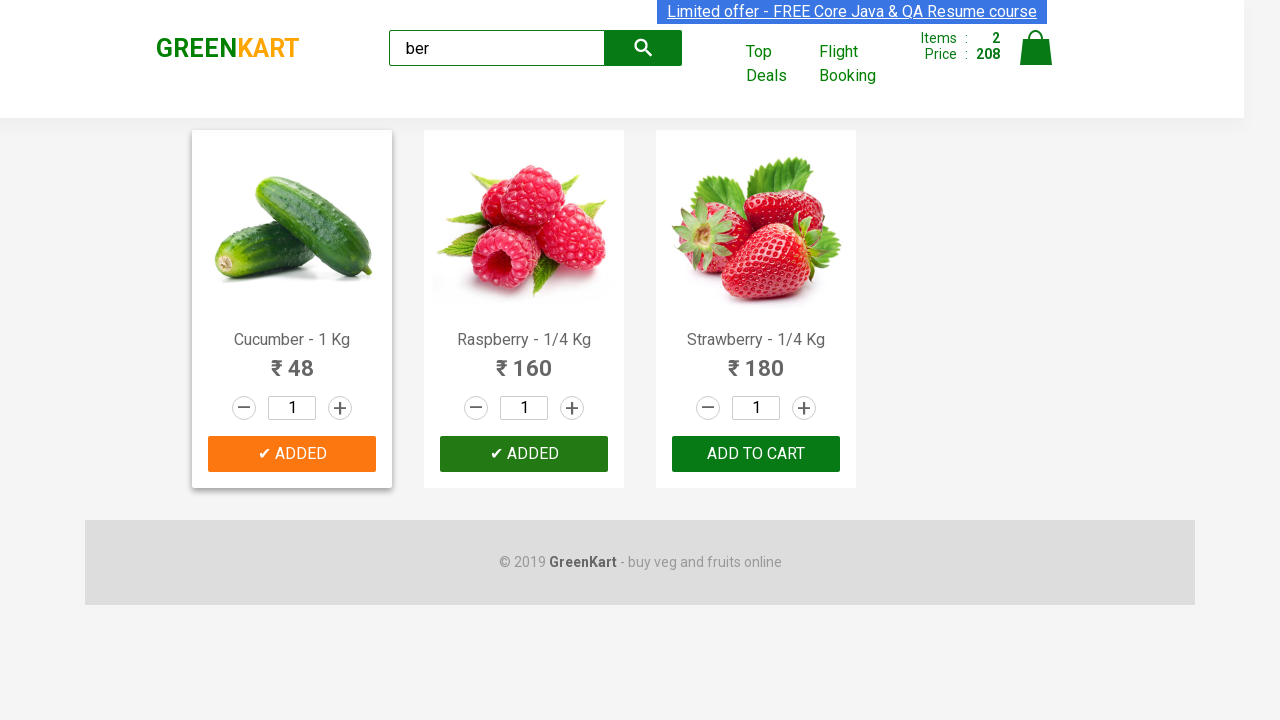

Clicked 'Add to Cart' button 3 of 3 at (756, 454) on xpath=//div[@class='product-action']/button >> nth=2
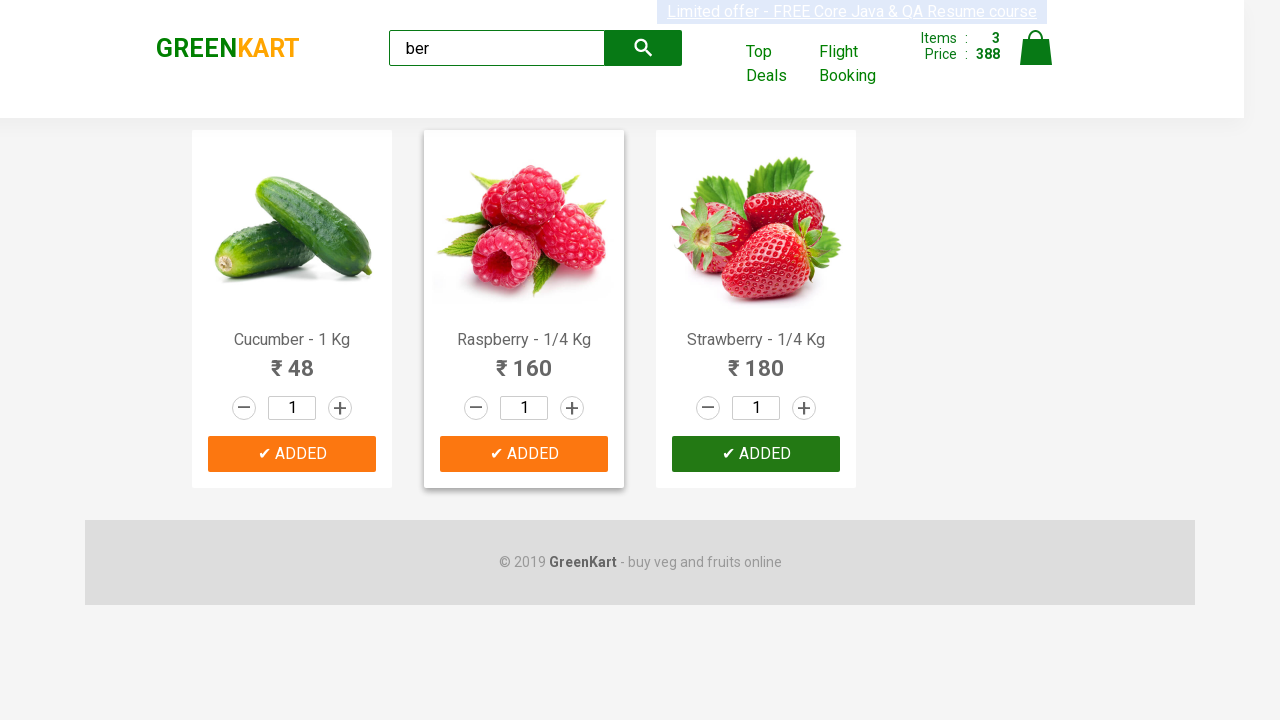

Clicked cart icon to view shopping cart at (1036, 48) on img[alt='Cart']
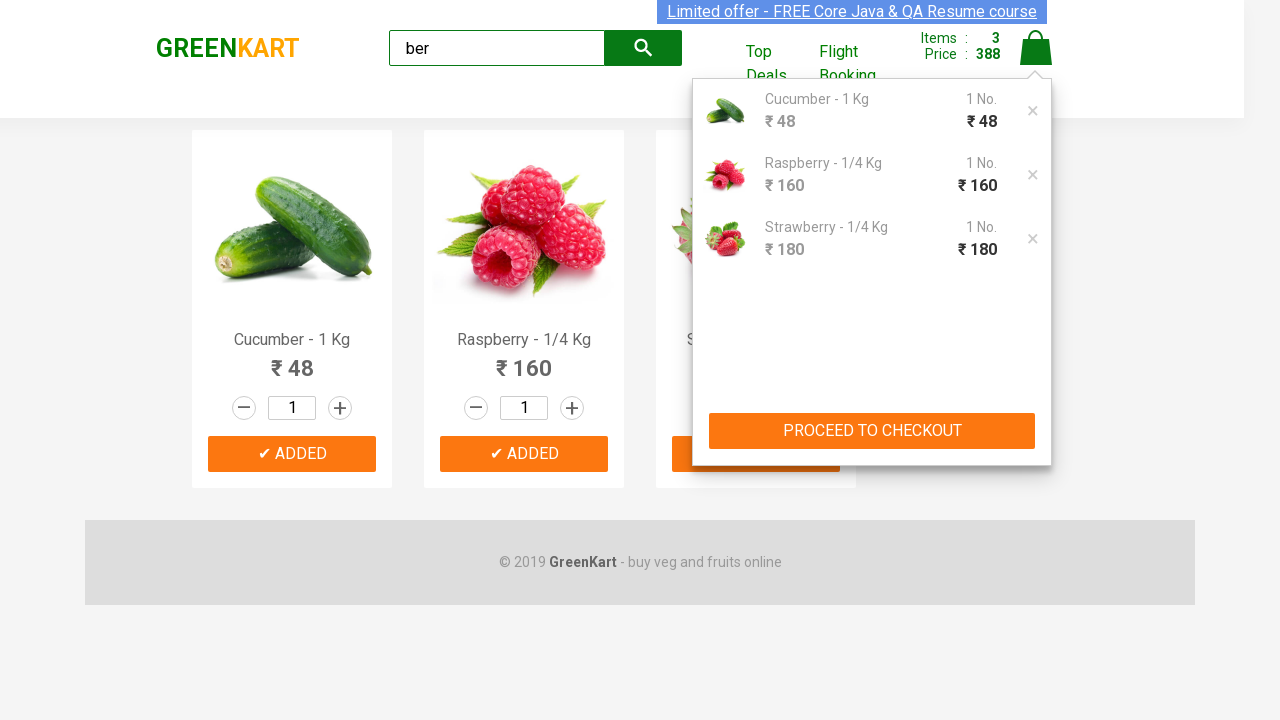

Clicked 'PROCEED TO CHECKOUT' button at (872, 431) on xpath=//button[text()='PROCEED TO CHECKOUT']
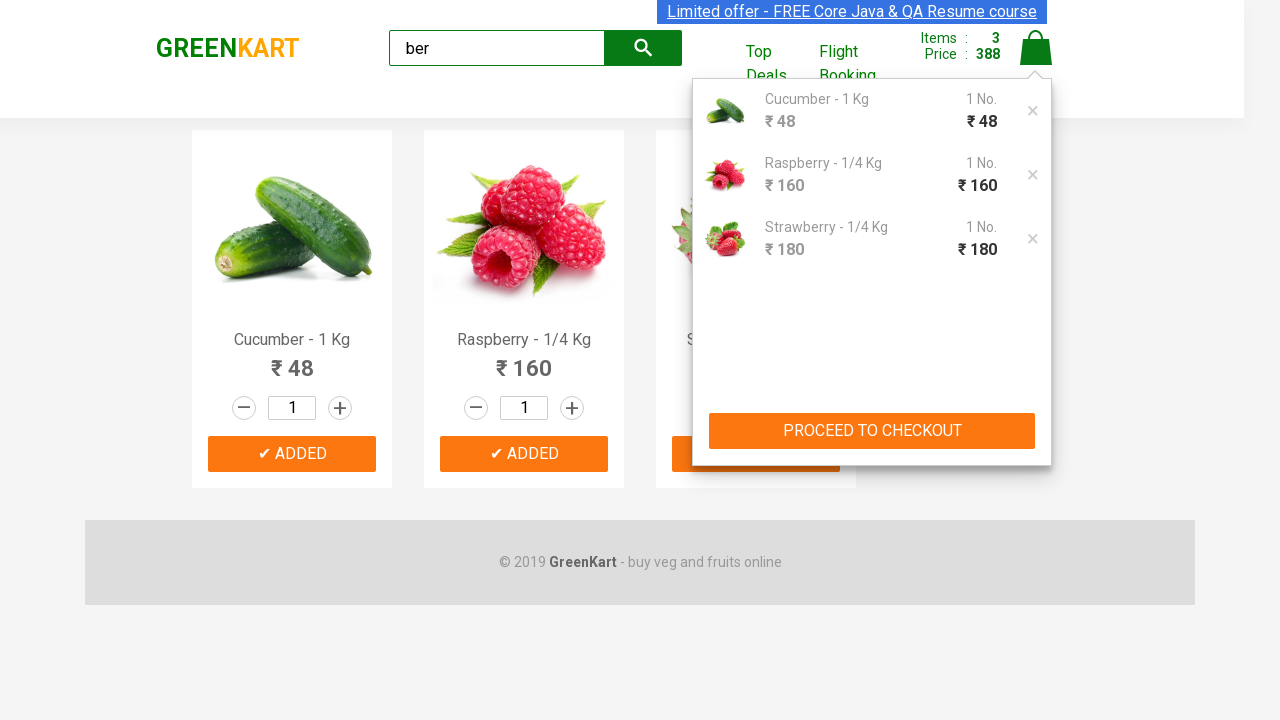

Promo code input field appeared
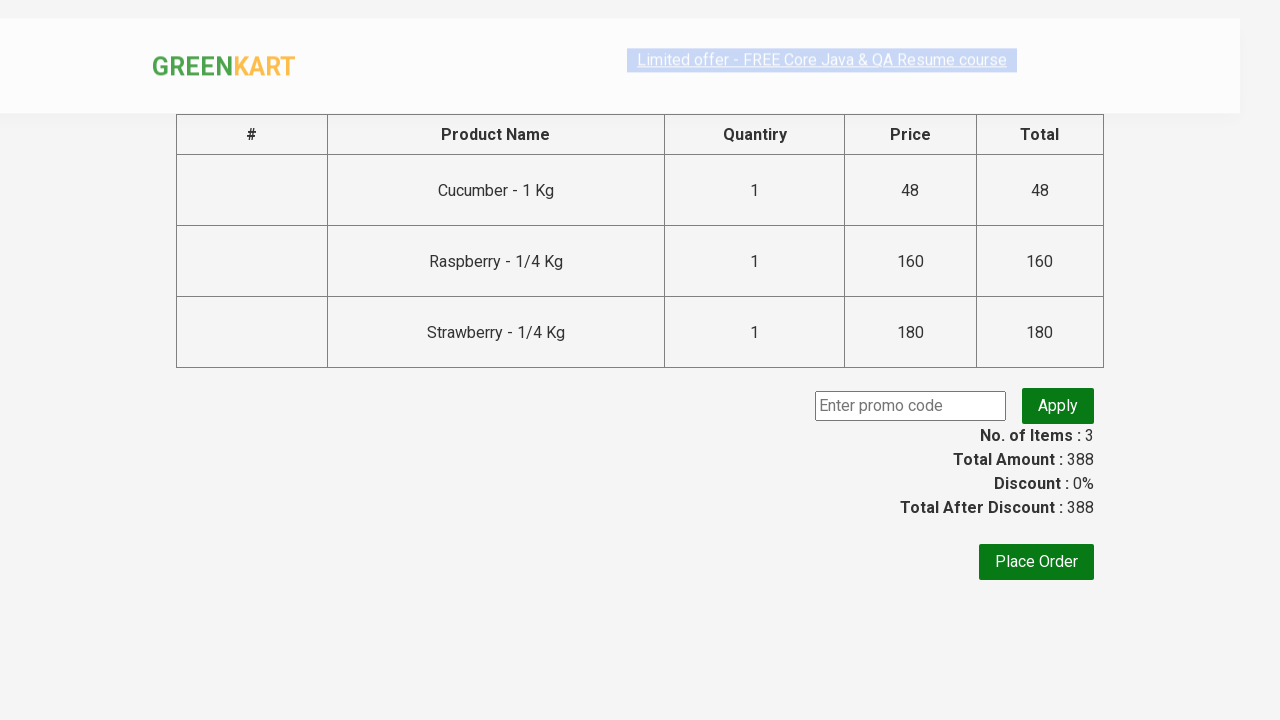

Filled promo code field with 'rahulshettyacademy' on input.promoCode
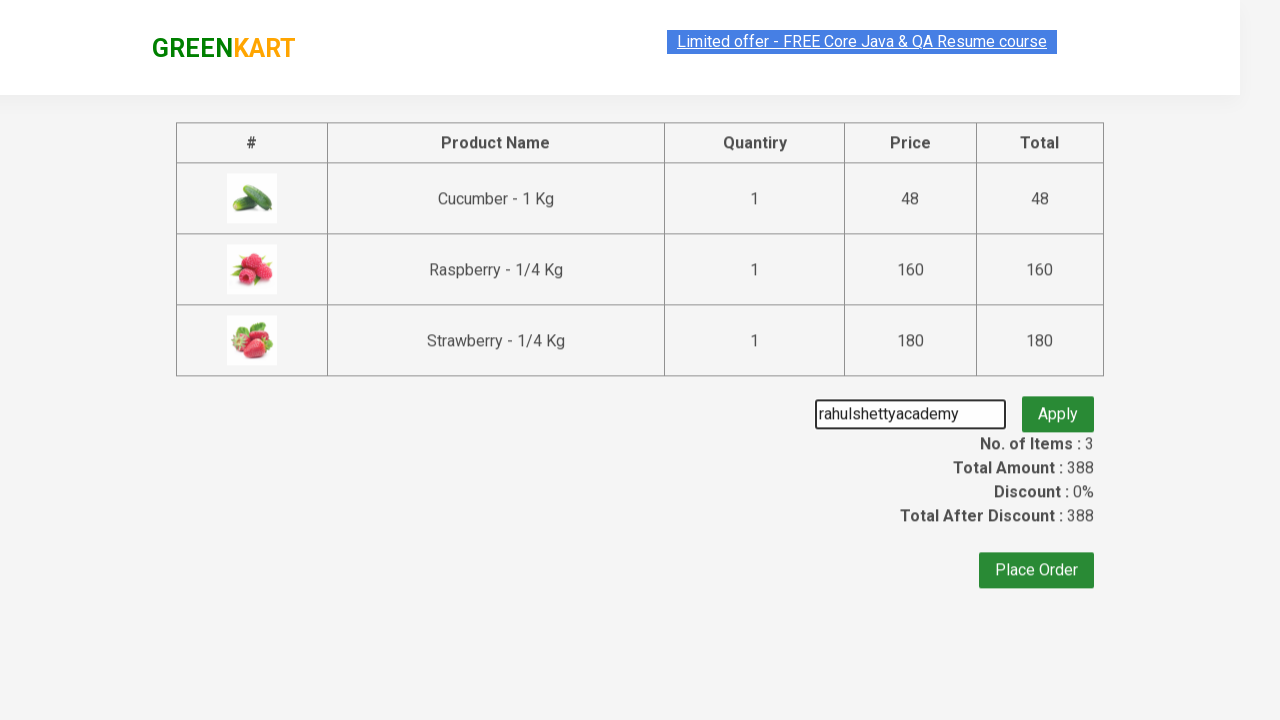

Clicked 'Apply' button to apply promo code at (1058, 406) on button.promoBtn
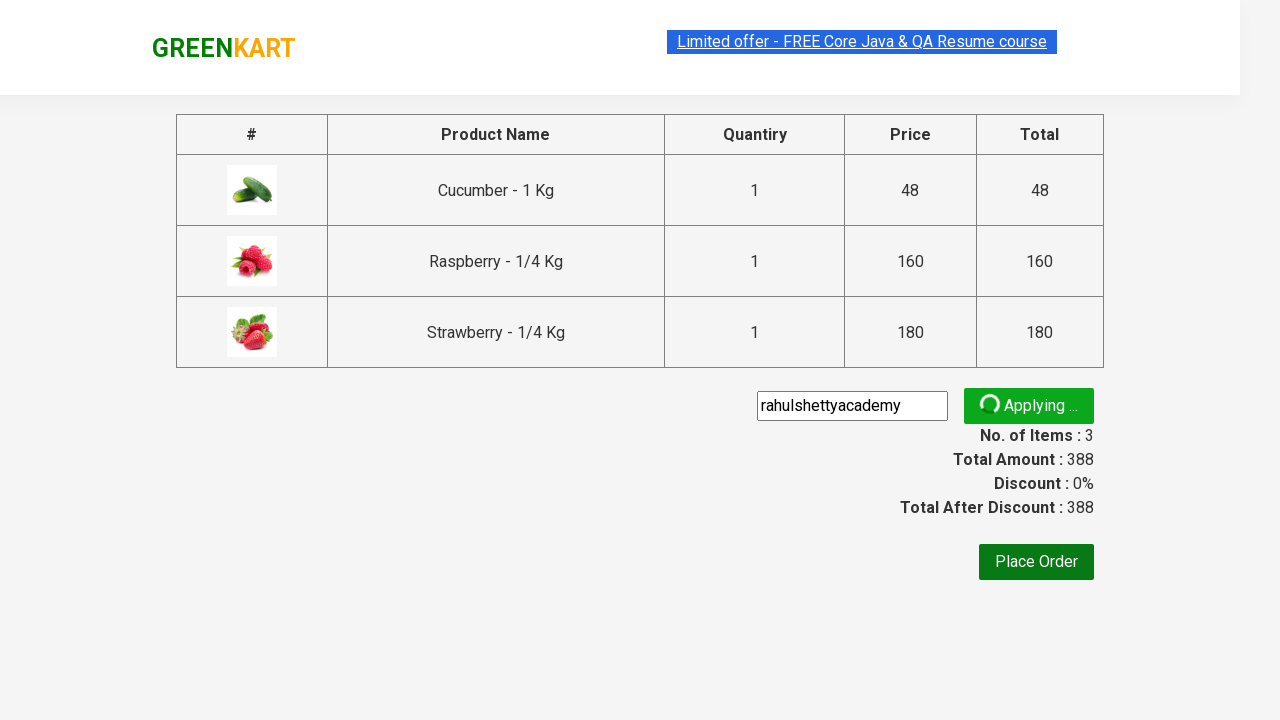

Promo code applied successfully and discount information displayed
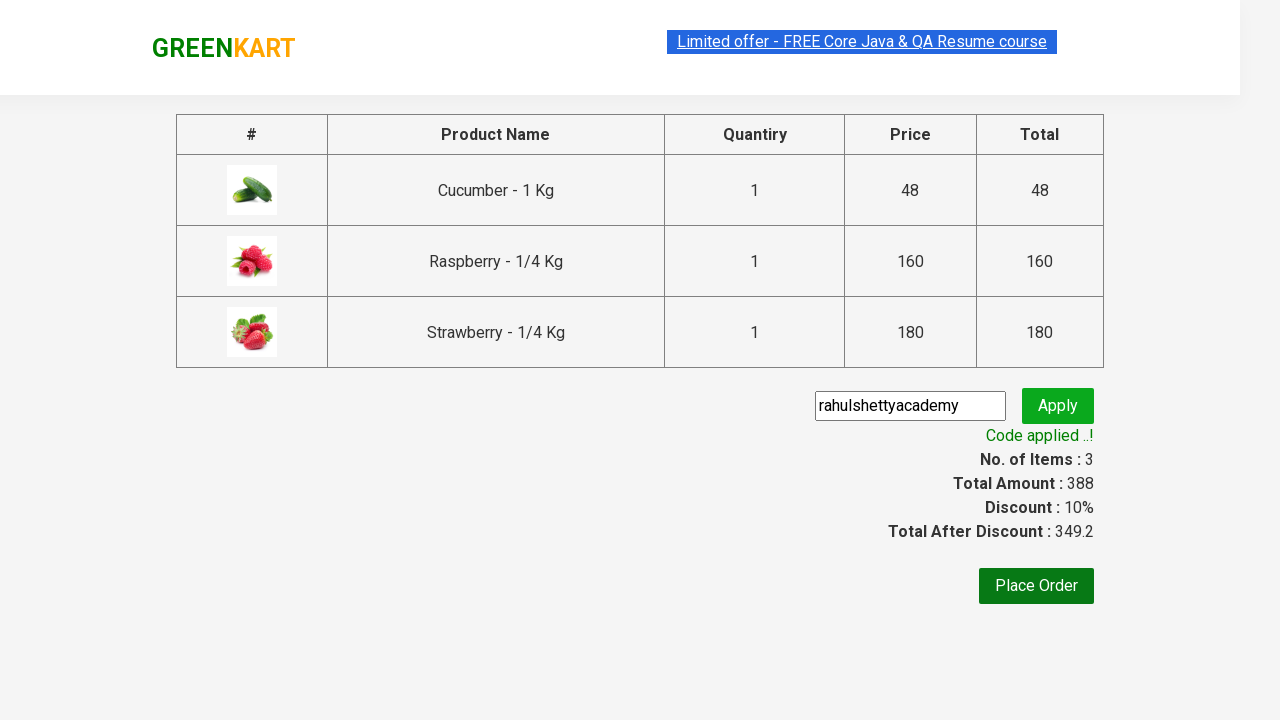

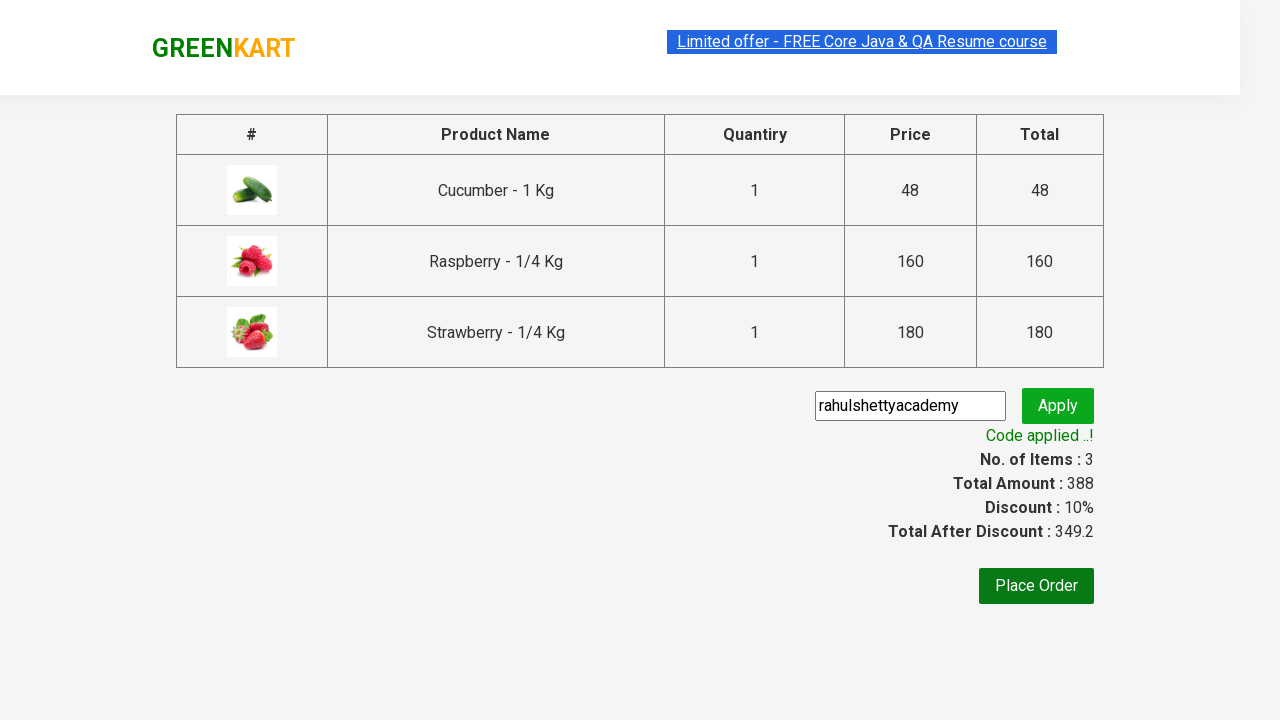